Tests mouse hover functionality by hovering over an image to reveal a profile link and clicking it

Starting URL: https://practice.expandtesting.com/hovers

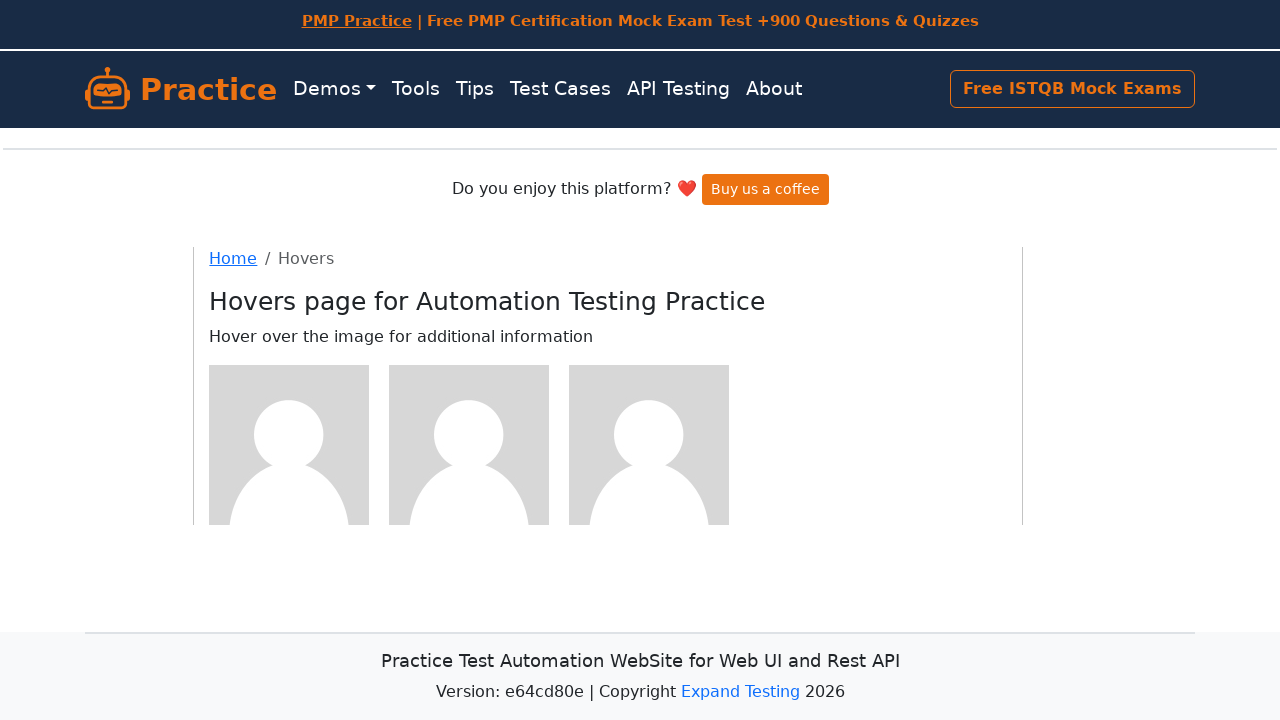

Located the first image element
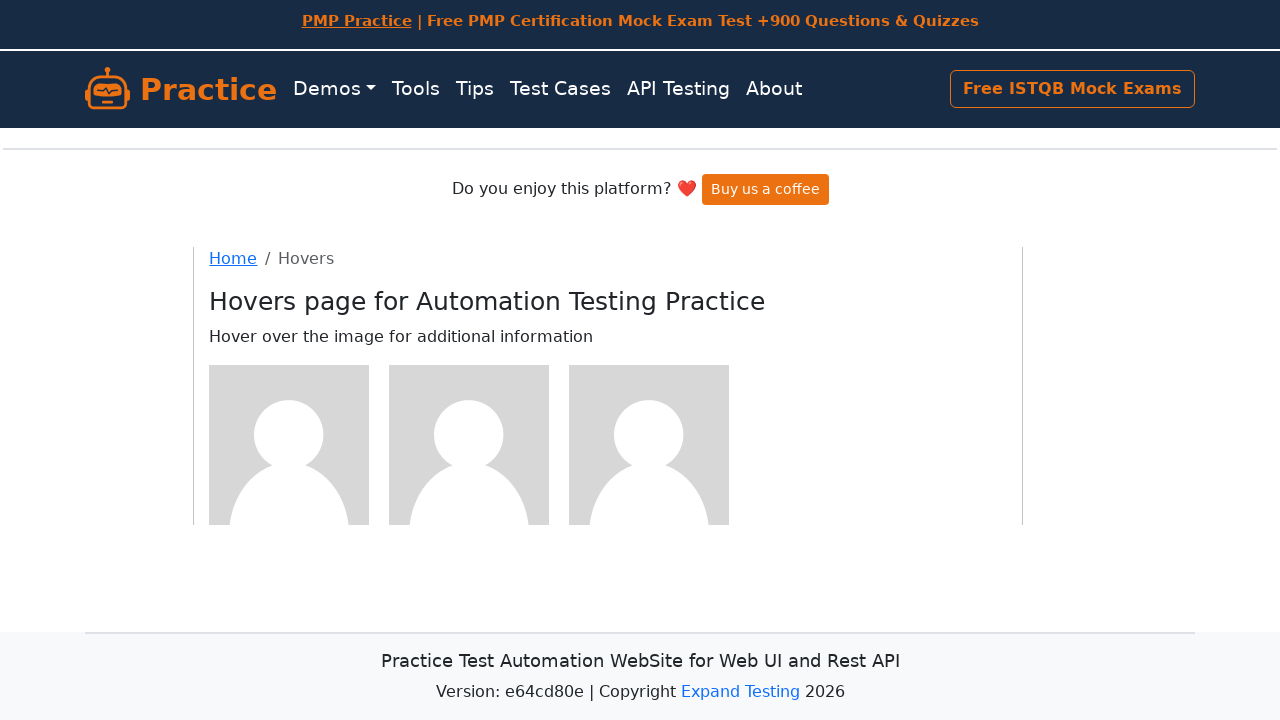

Hovered over the first image to reveal profile link at (289, 444) on xpath=//div[@class='container']//div[1]//img[1]
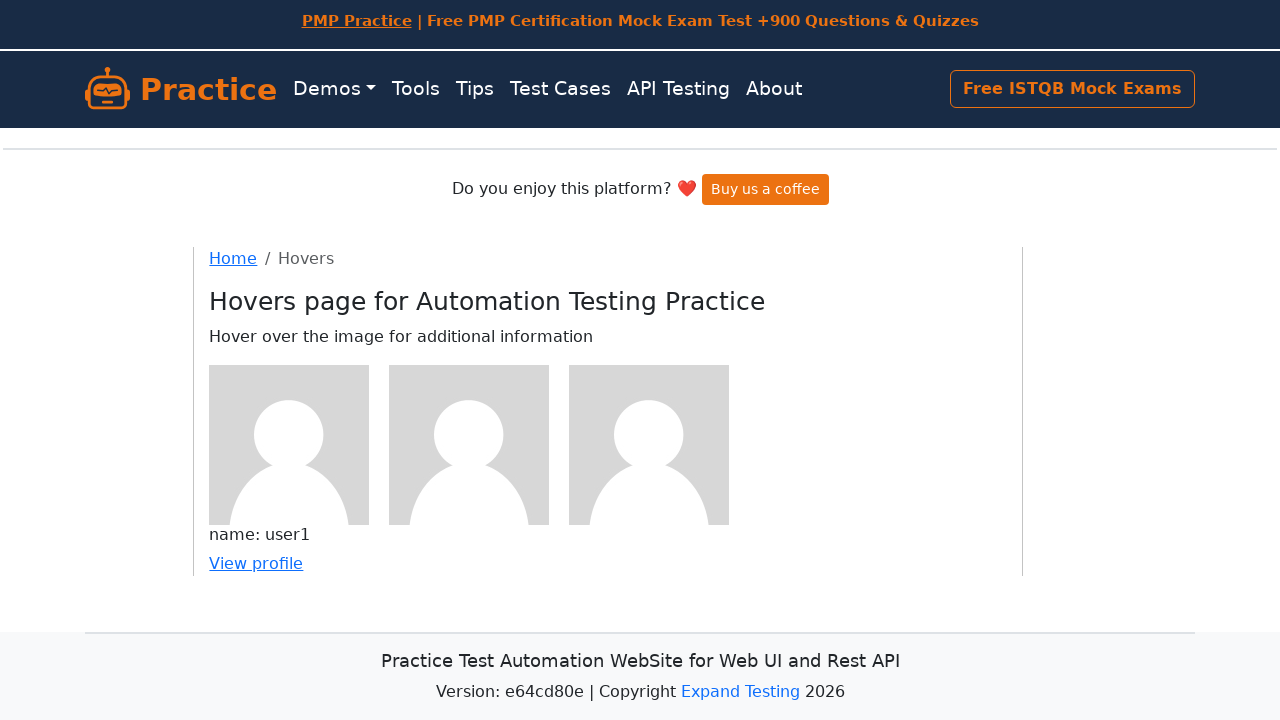

Clicked on the revealed profile link at (256, 563) on xpath=//main[@class='flex-shrink-0 py-3']//div[@class='container']//div[1]//div[
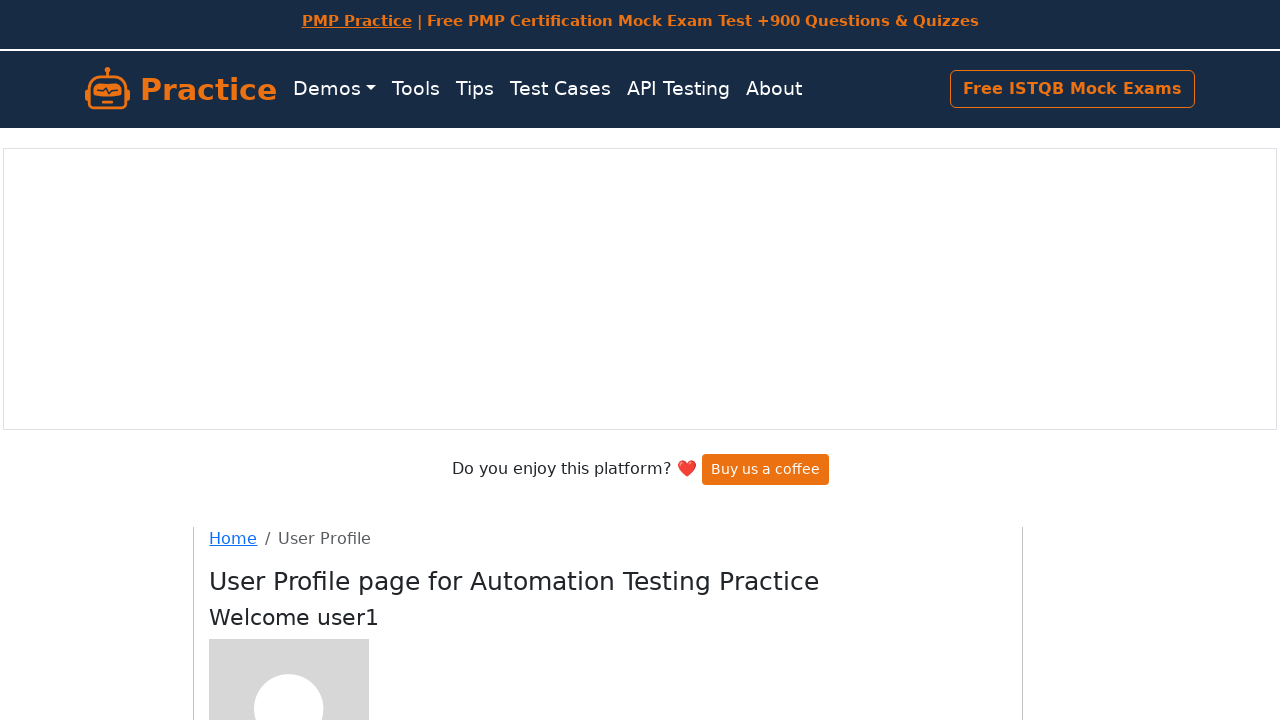

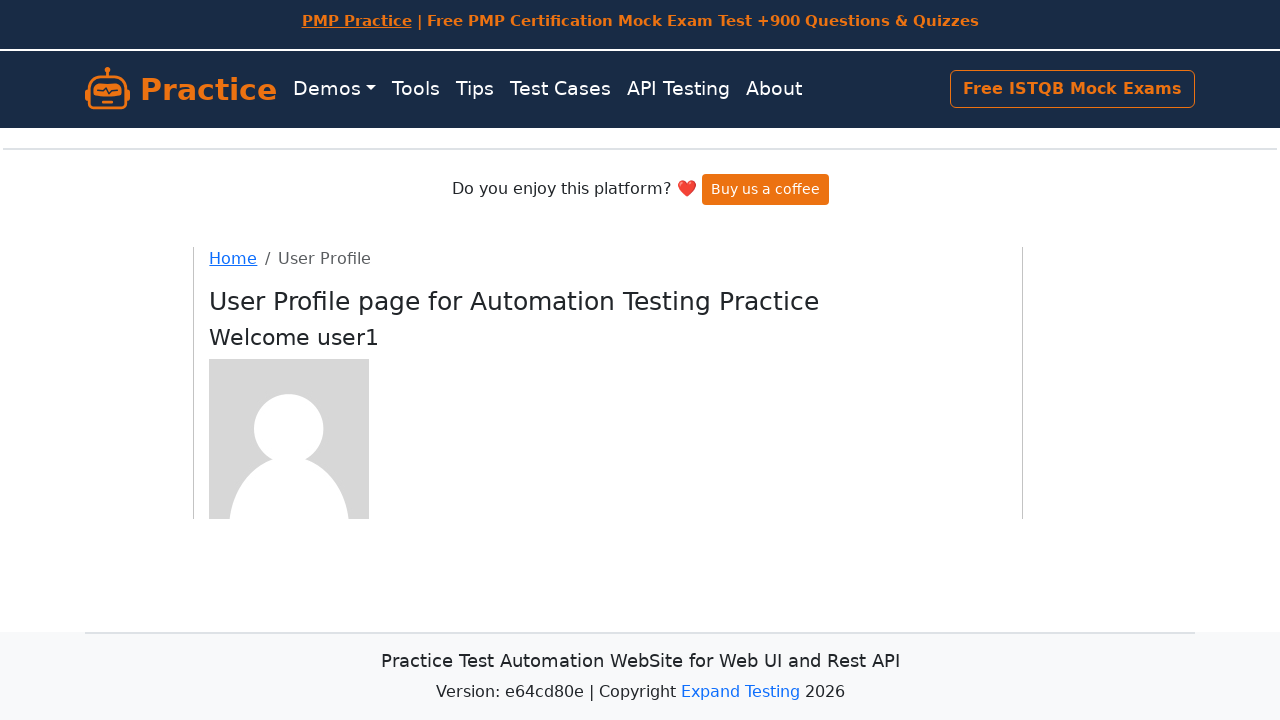